Tests editing a todo item by double-clicking, modifying the text, and pressing Enter.

Starting URL: https://demo.playwright.dev/todomvc

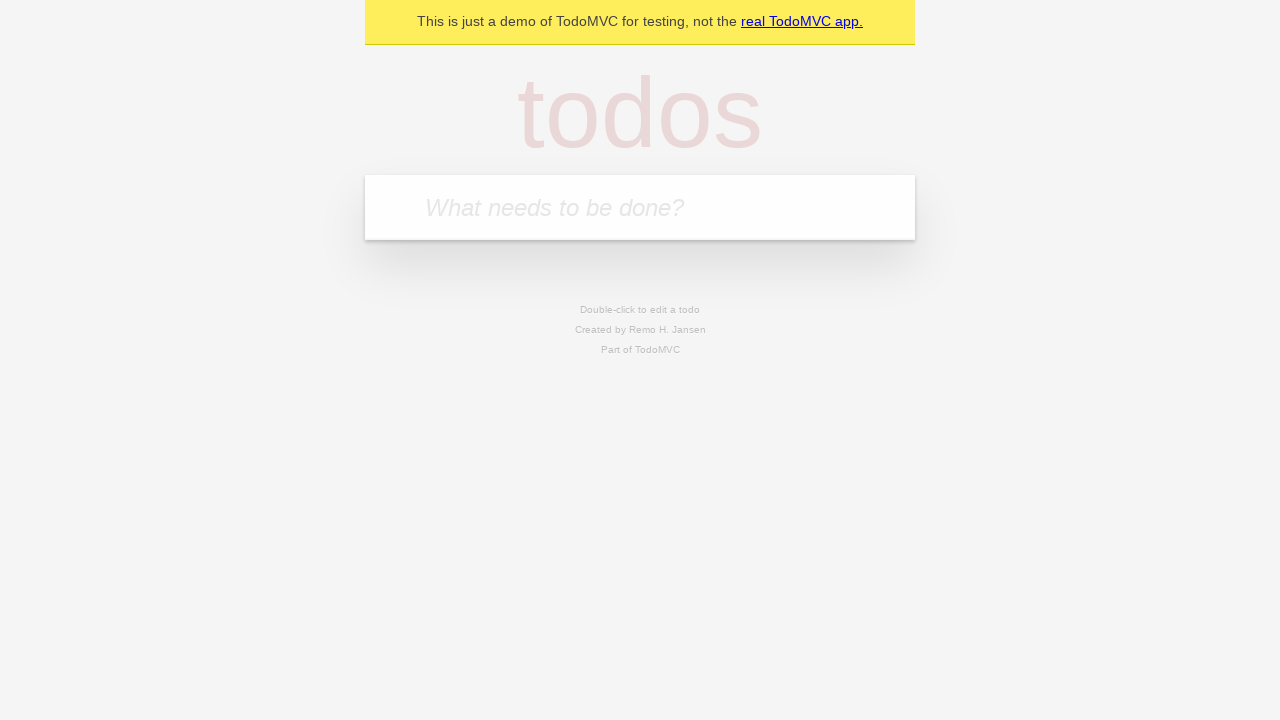

Filled todo input with 'buy some cheese' on internal:attr=[placeholder="What needs to be done?"i]
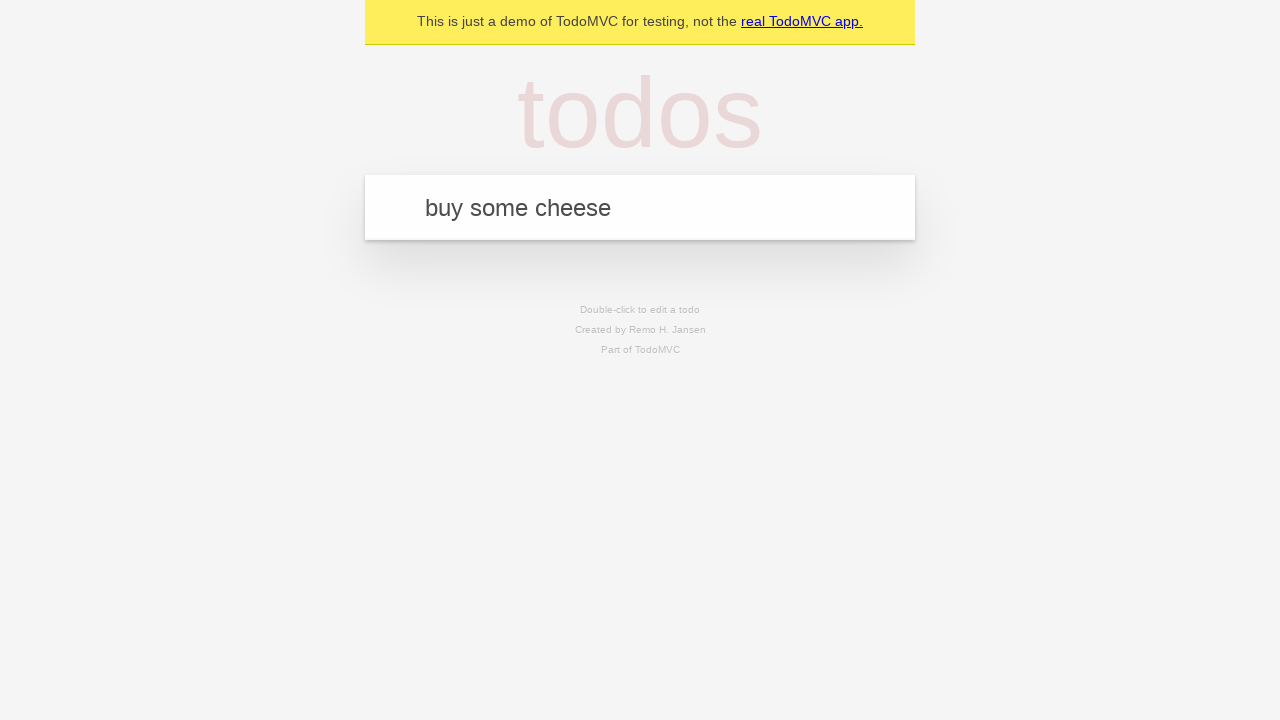

Pressed Enter to create first todo on internal:attr=[placeholder="What needs to be done?"i]
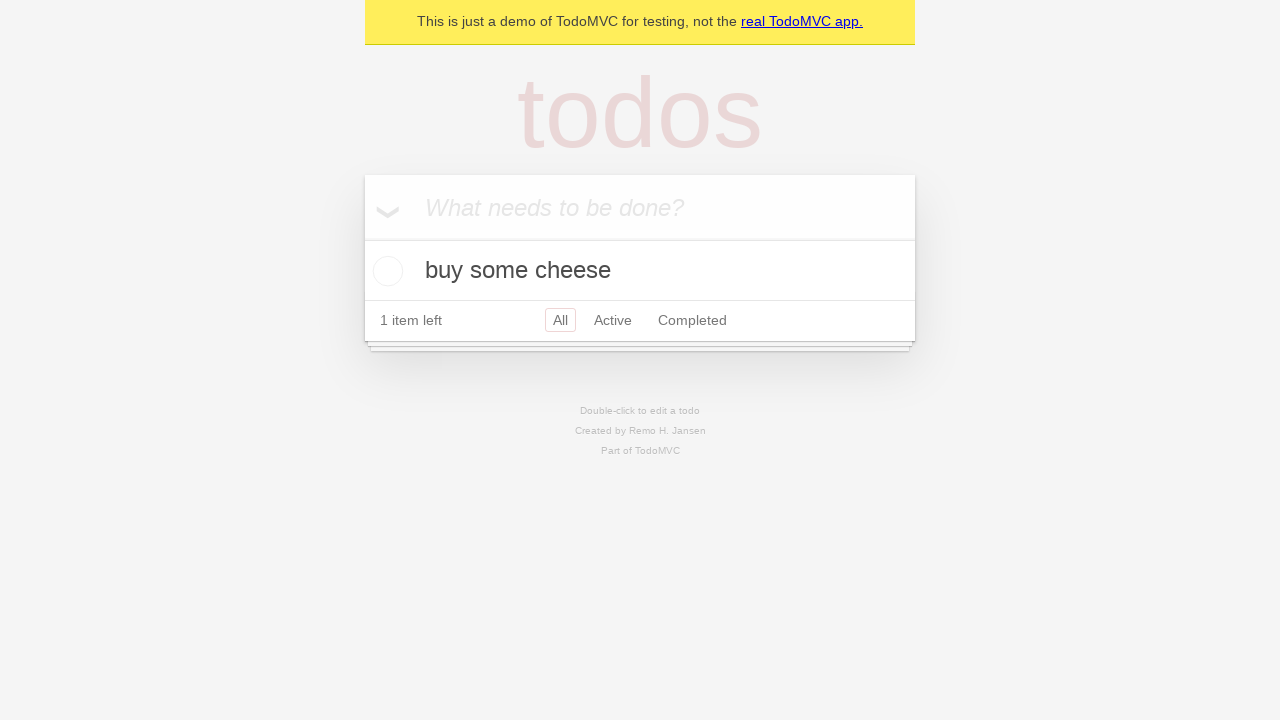

Filled todo input with 'feed the cat' on internal:attr=[placeholder="What needs to be done?"i]
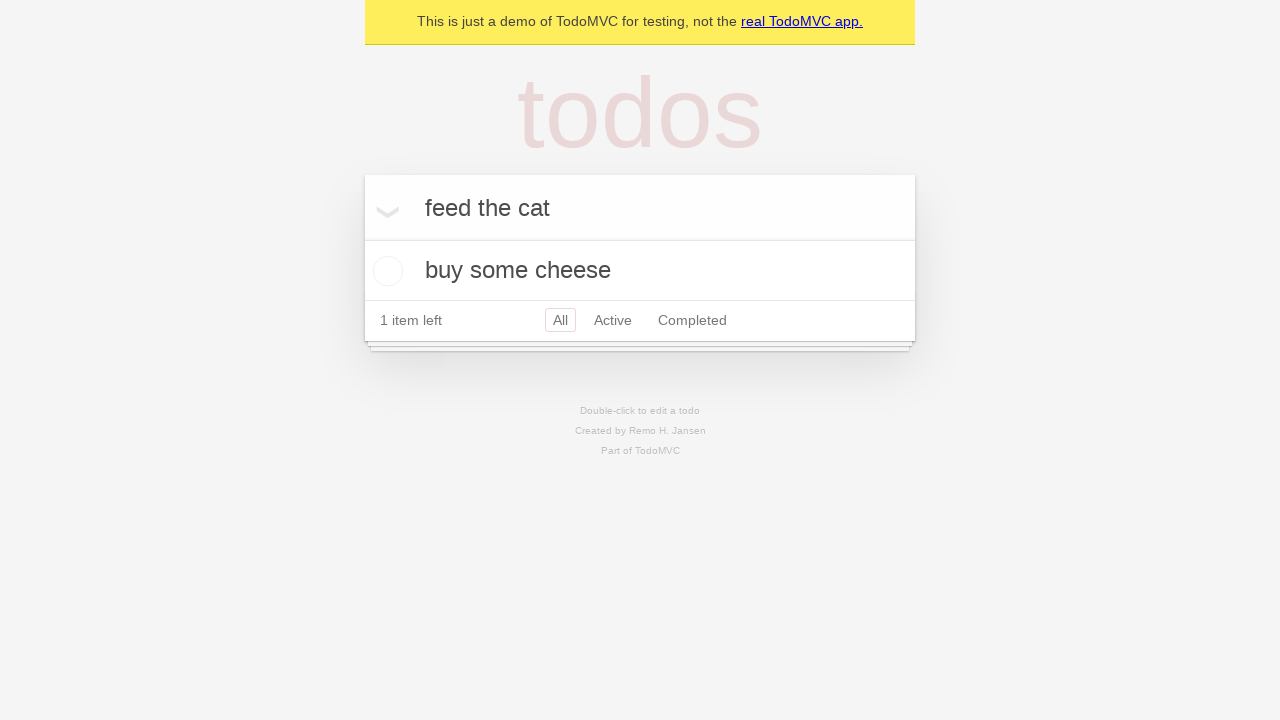

Pressed Enter to create second todo on internal:attr=[placeholder="What needs to be done?"i]
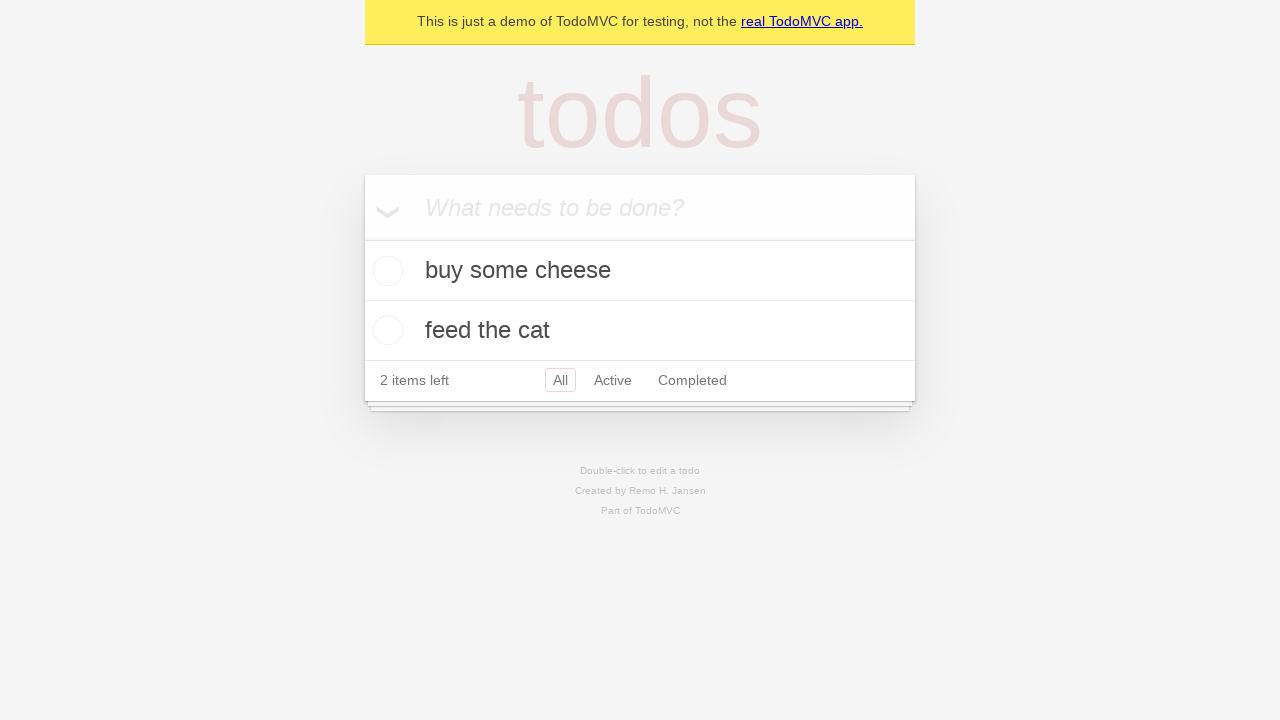

Filled todo input with 'book a doctors appointment' on internal:attr=[placeholder="What needs to be done?"i]
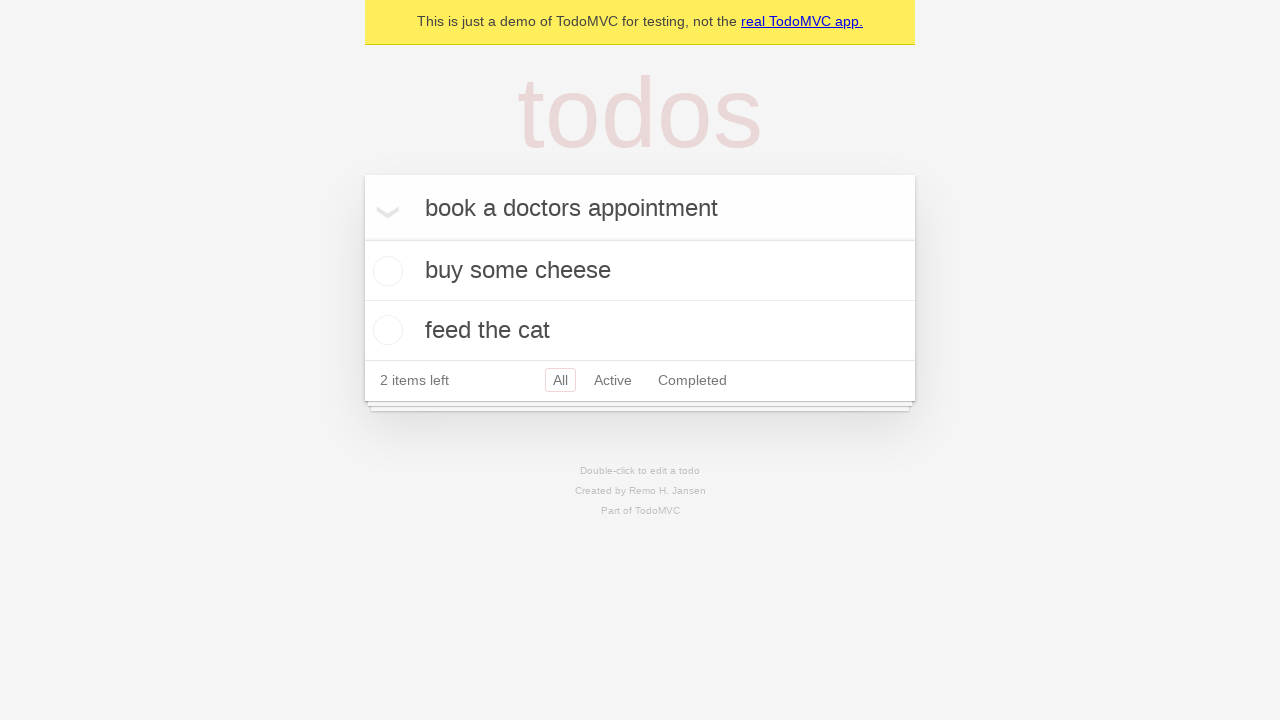

Pressed Enter to create third todo on internal:attr=[placeholder="What needs to be done?"i]
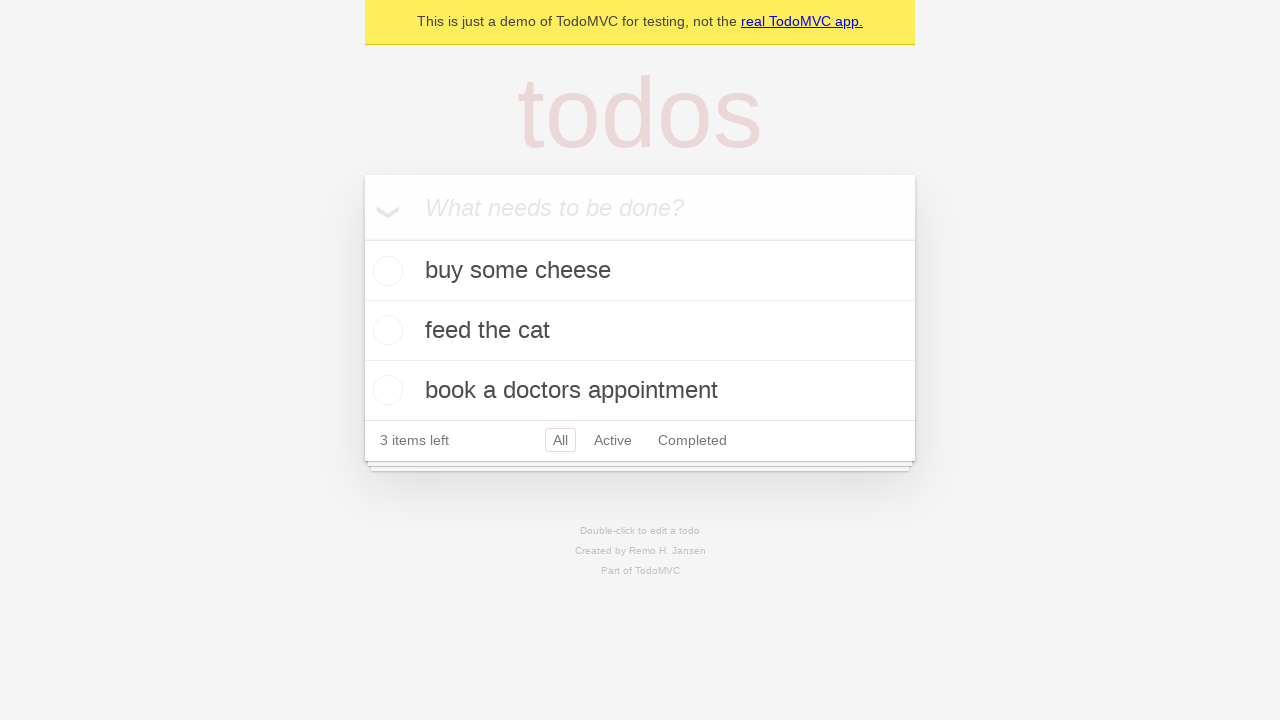

Double-clicked second todo item to enter edit mode at (640, 331) on [data-testid='todo-item'] >> nth=1
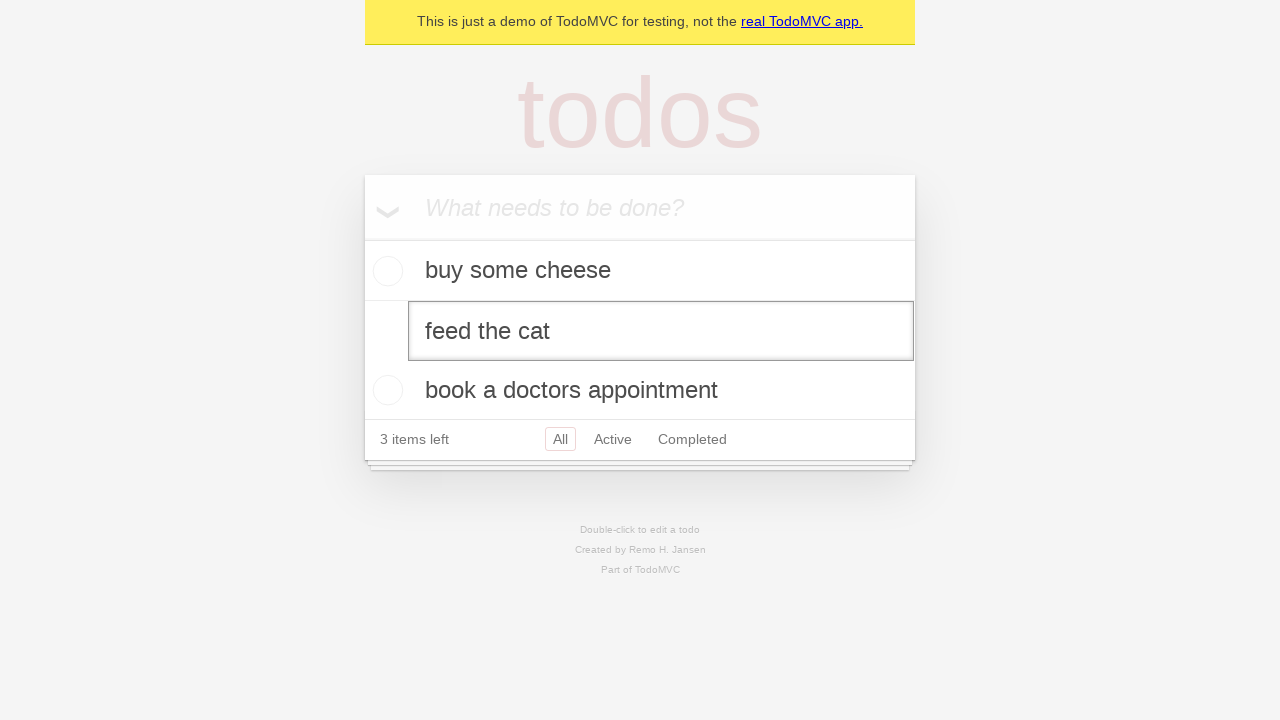

Filled edit textbox with 'buy some sausages' on [data-testid='todo-item'] >> nth=1 >> internal:role=textbox[name="Edit"i]
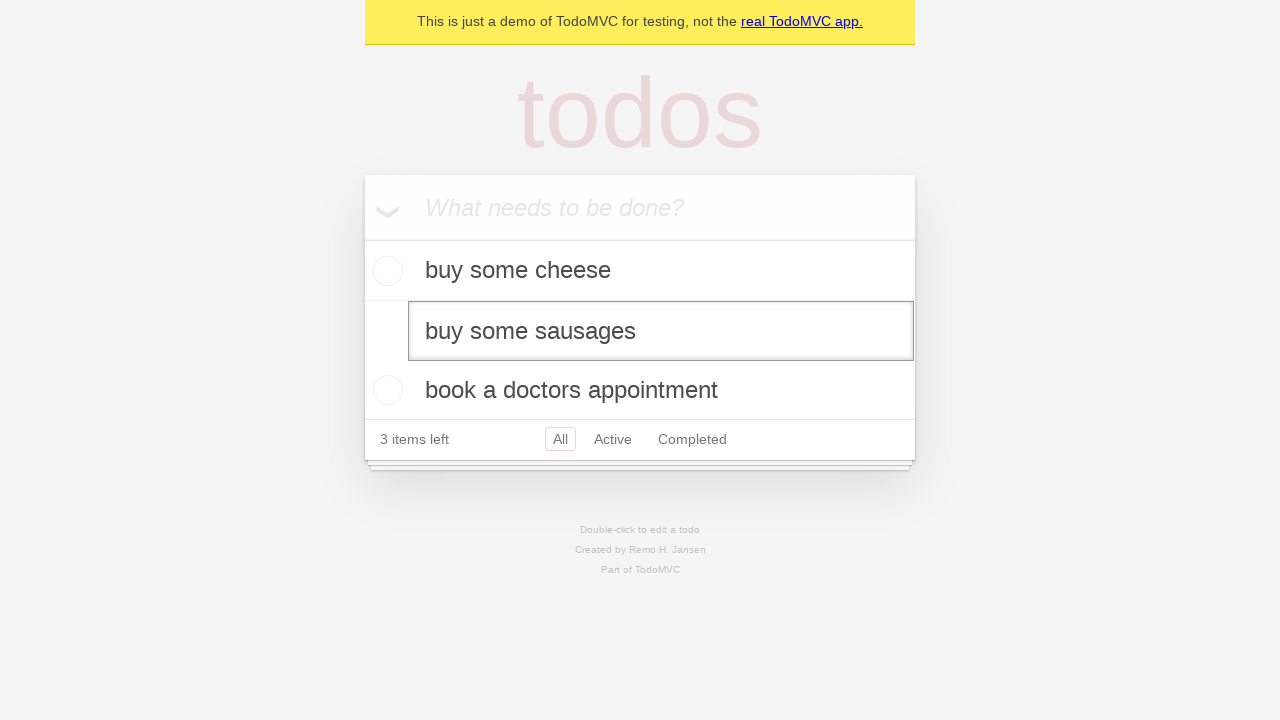

Pressed Enter to confirm todo edit on [data-testid='todo-item'] >> nth=1 >> internal:role=textbox[name="Edit"i]
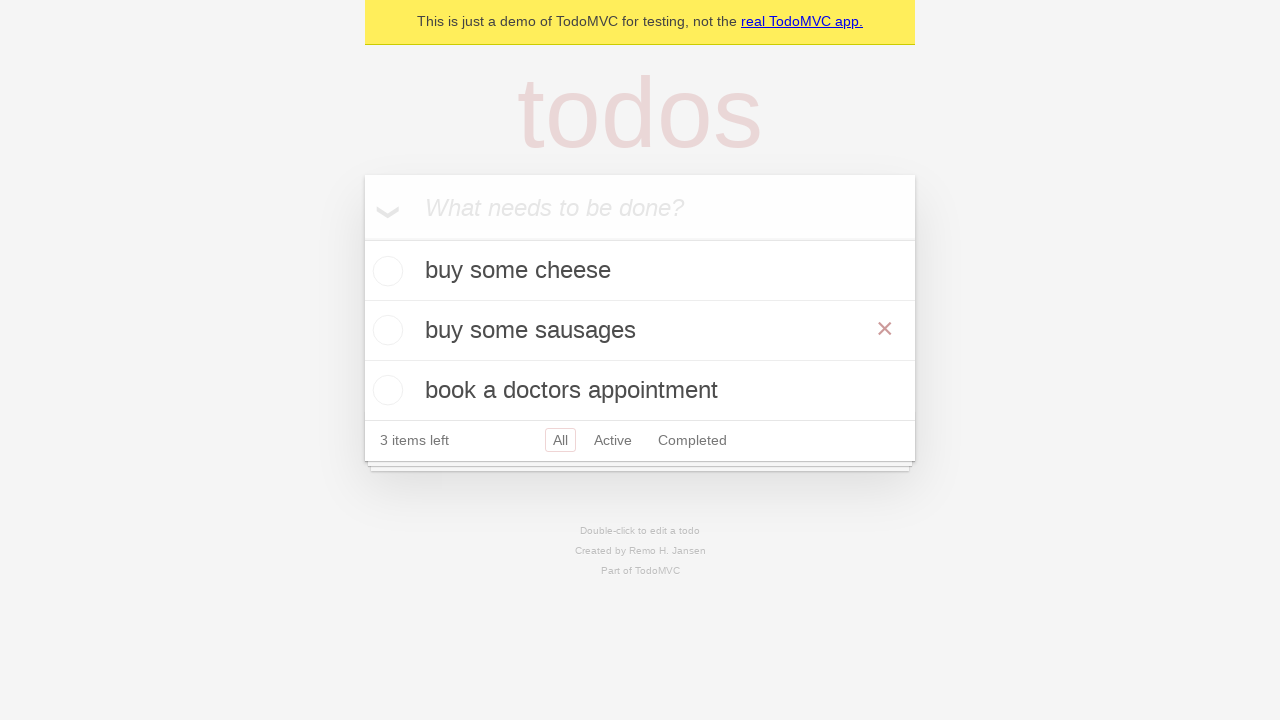

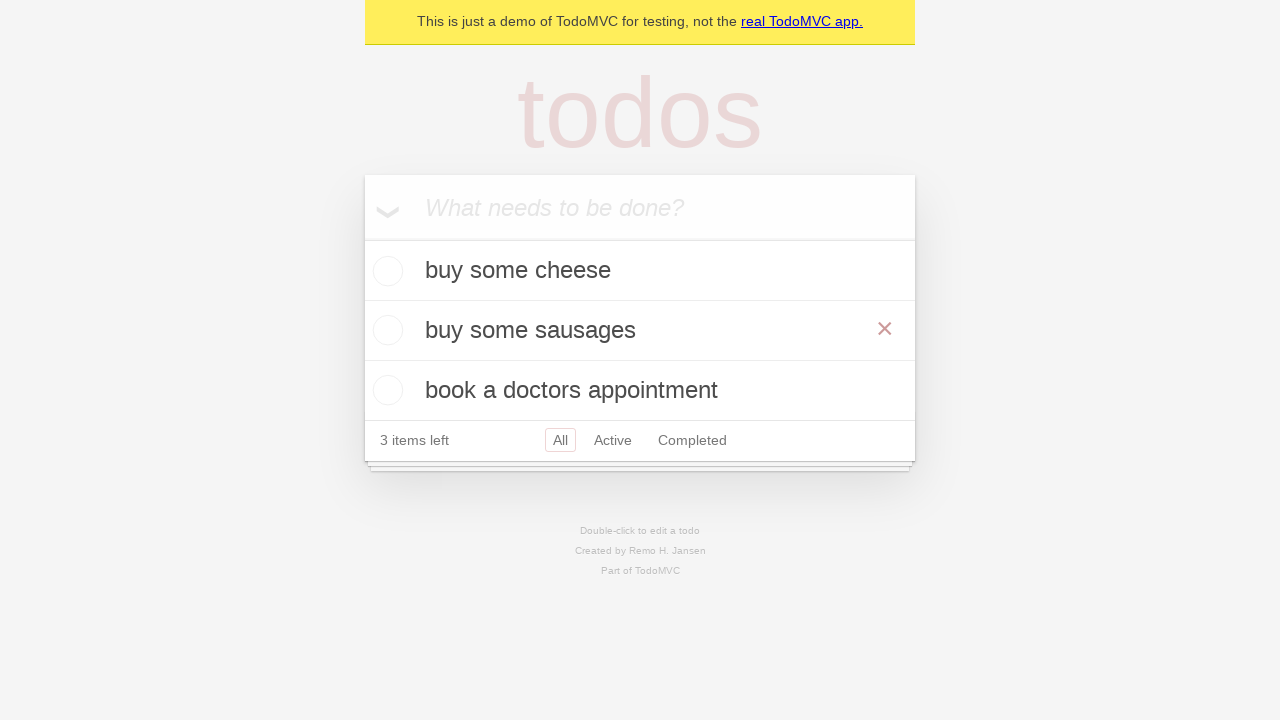